Navigates to the SelectorHub iframe scenario page and verifies the page loads by checking the title

Starting URL: https://selectorshub.com/iframe-scenario/

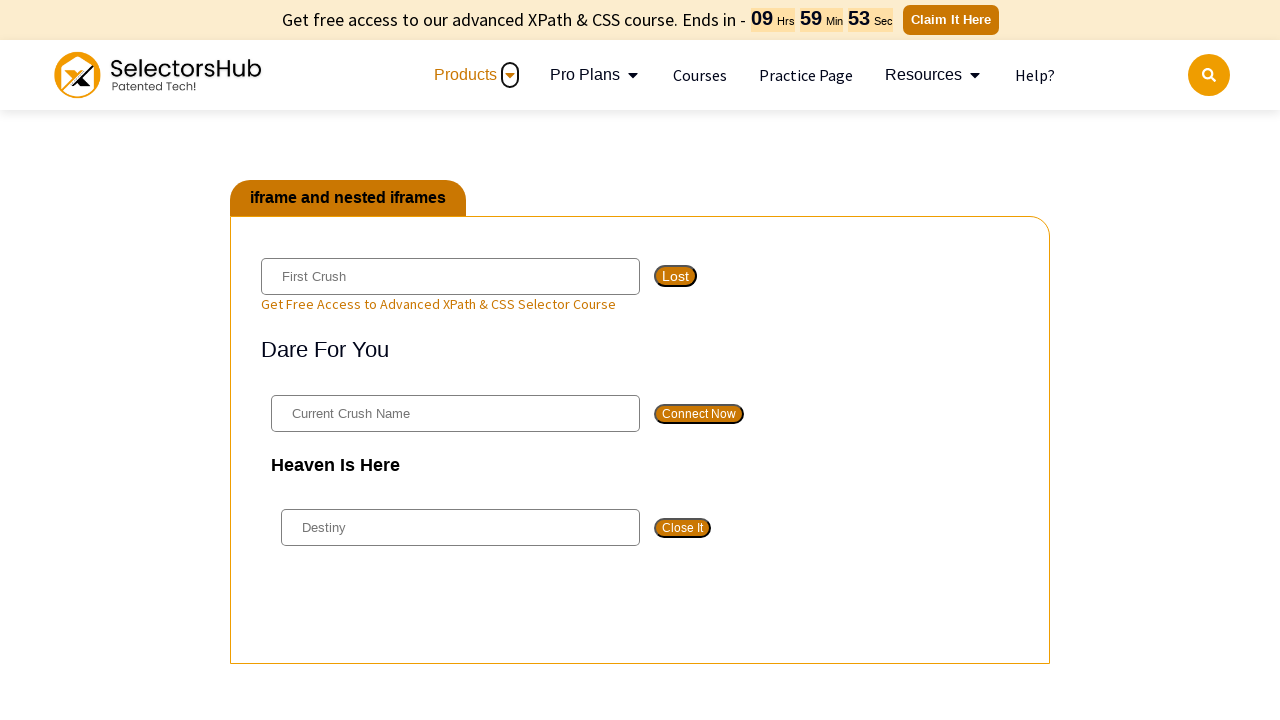

Waited for page DOM content to load
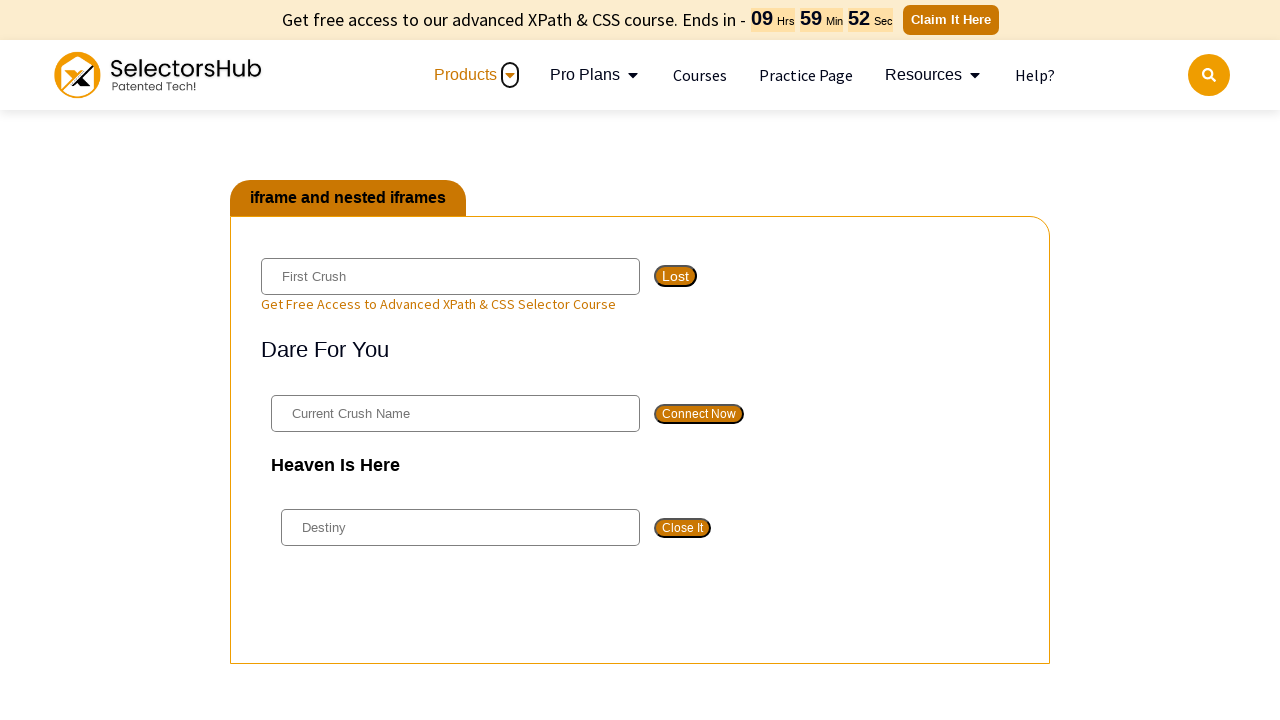

Retrieved page title: 'Automation Challenge - SelectorsHub'
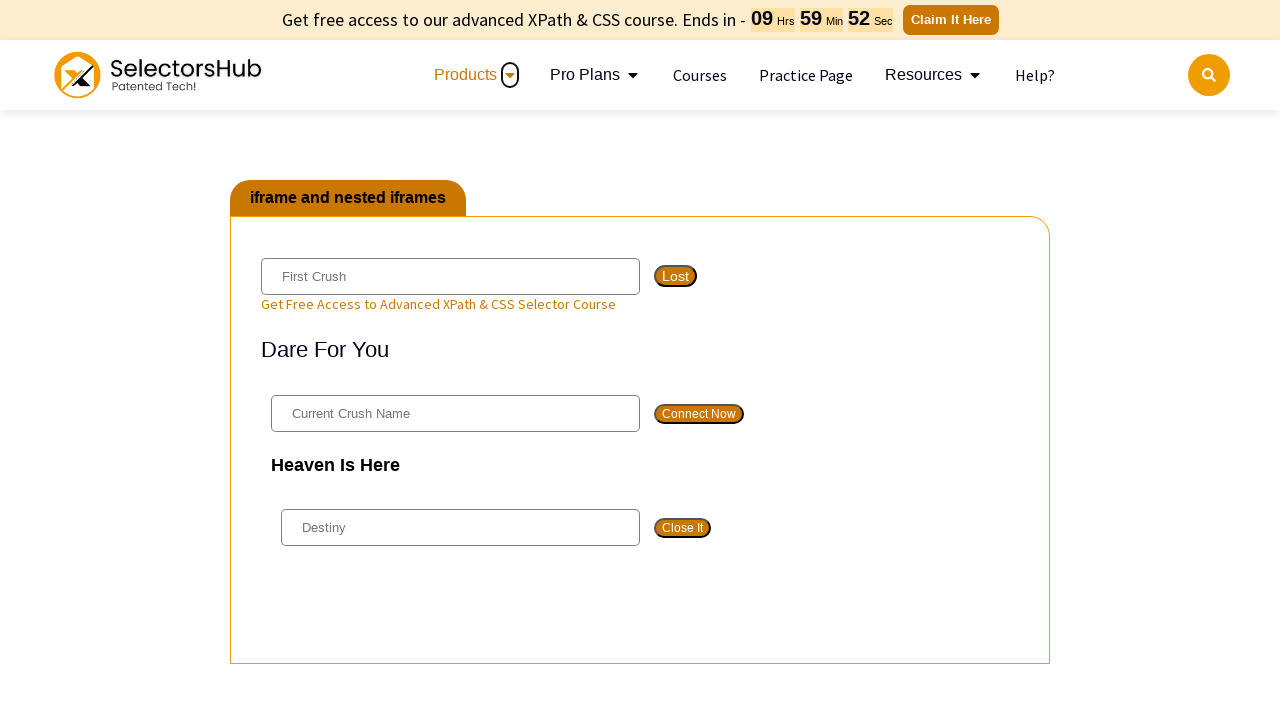

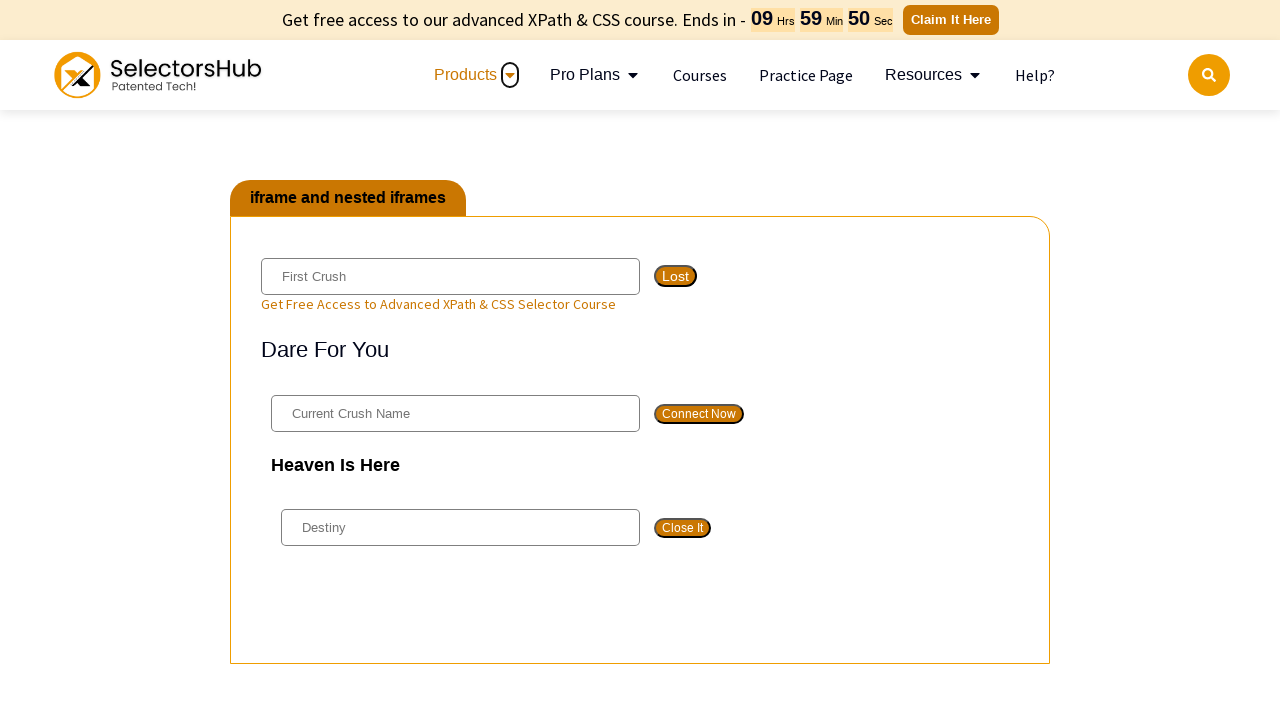